Tests product search functionality by searching for different product brands and clicking on specific product names from the search results

Starting URL: https://naveenautomationlabs.com/opencart/index.php?route=account/register

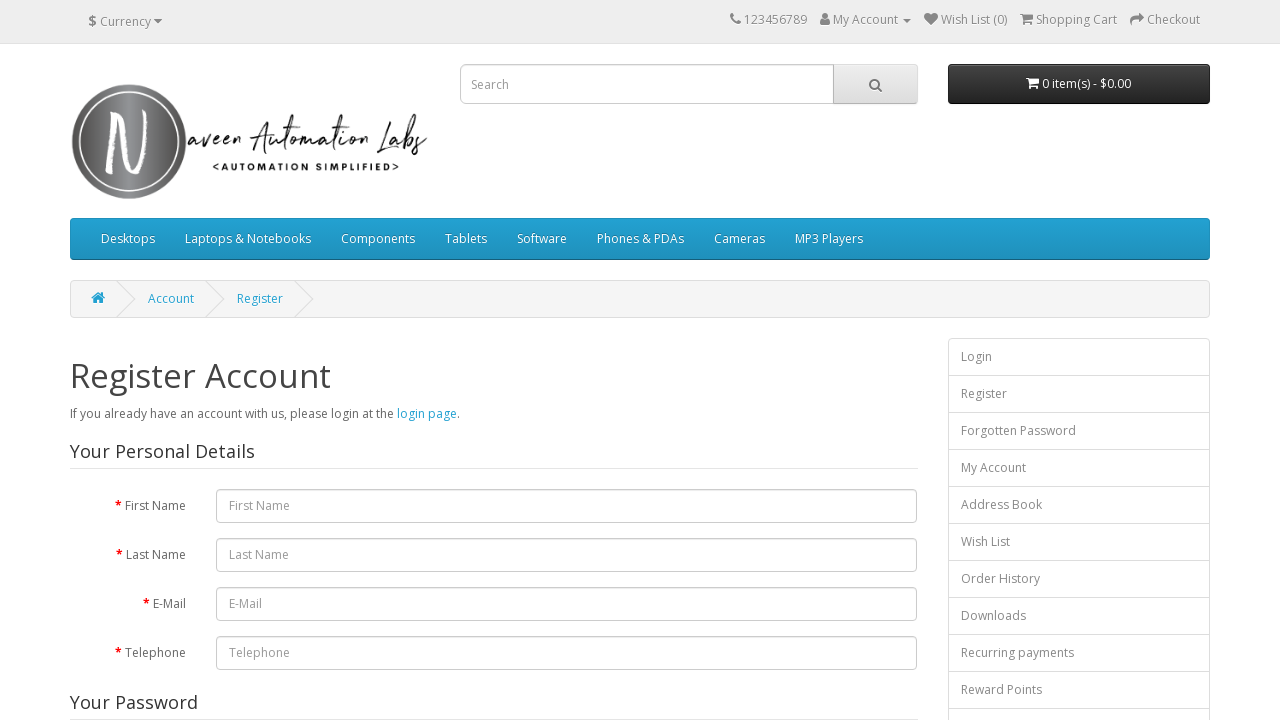

Filled search box with brand 'Samsung' on .form-control
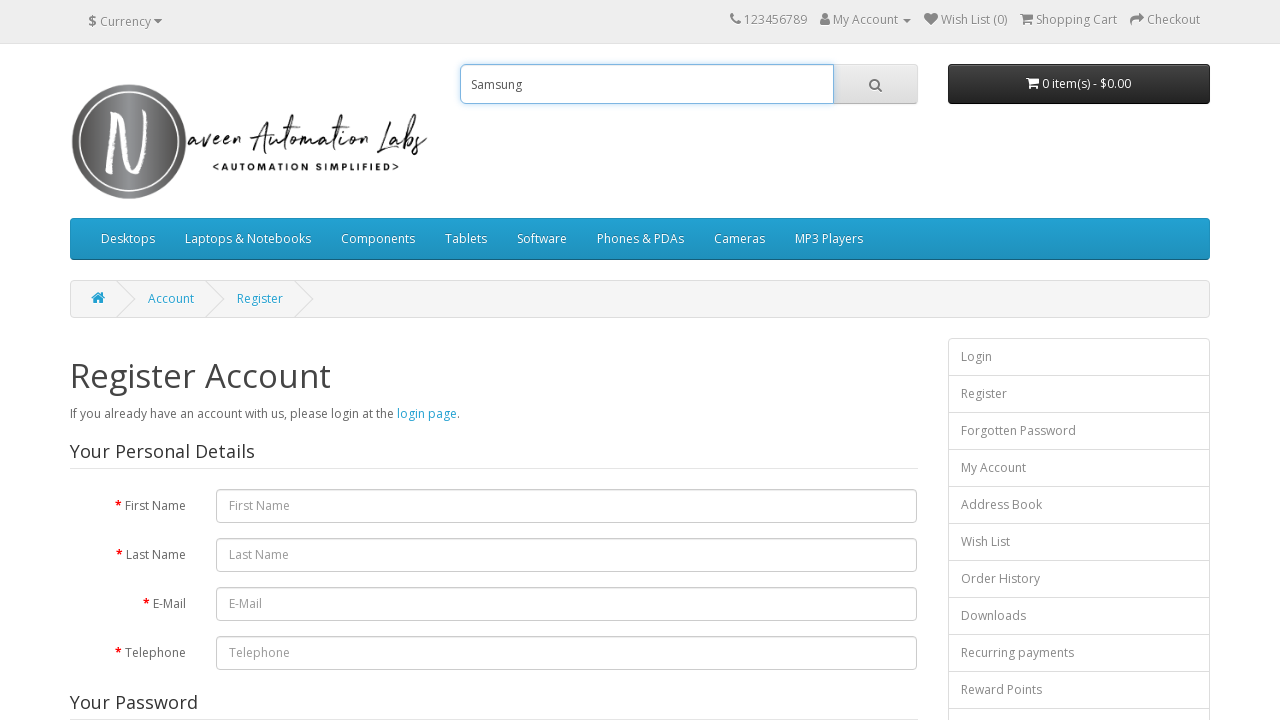

Clicked search button to search for 'Samsung' at (875, 84) on .btn.btn-default.btn-lg
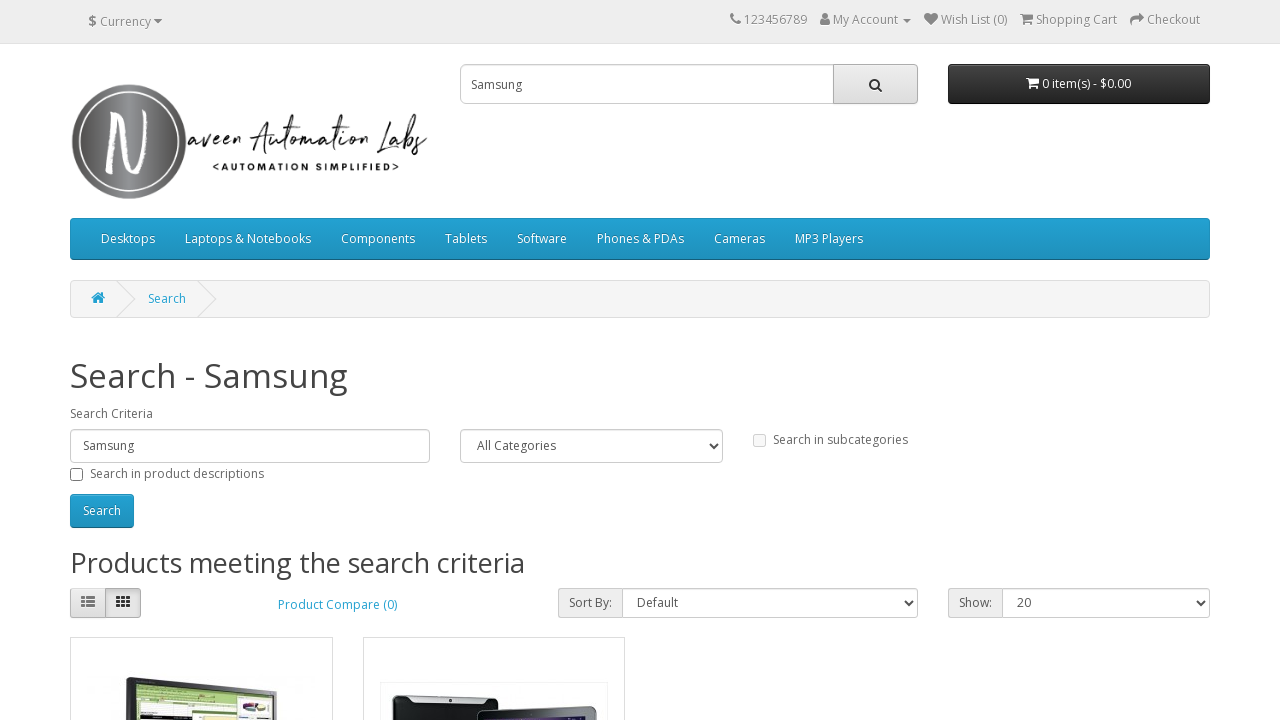

Clicked on product 'Samsung SyncMaster 941BW' from search results at (200, 361) on //a[text()='Samsung SyncMaster 941BW']
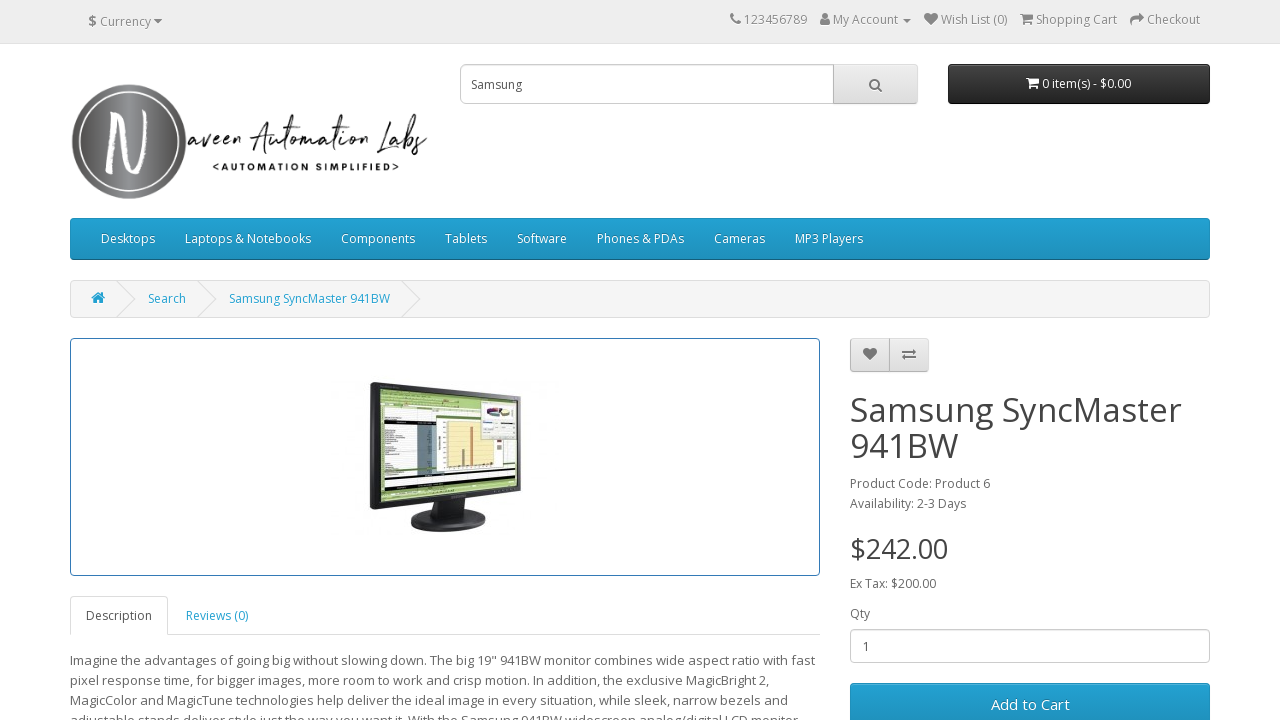

Cleared search box for next search on .form-control
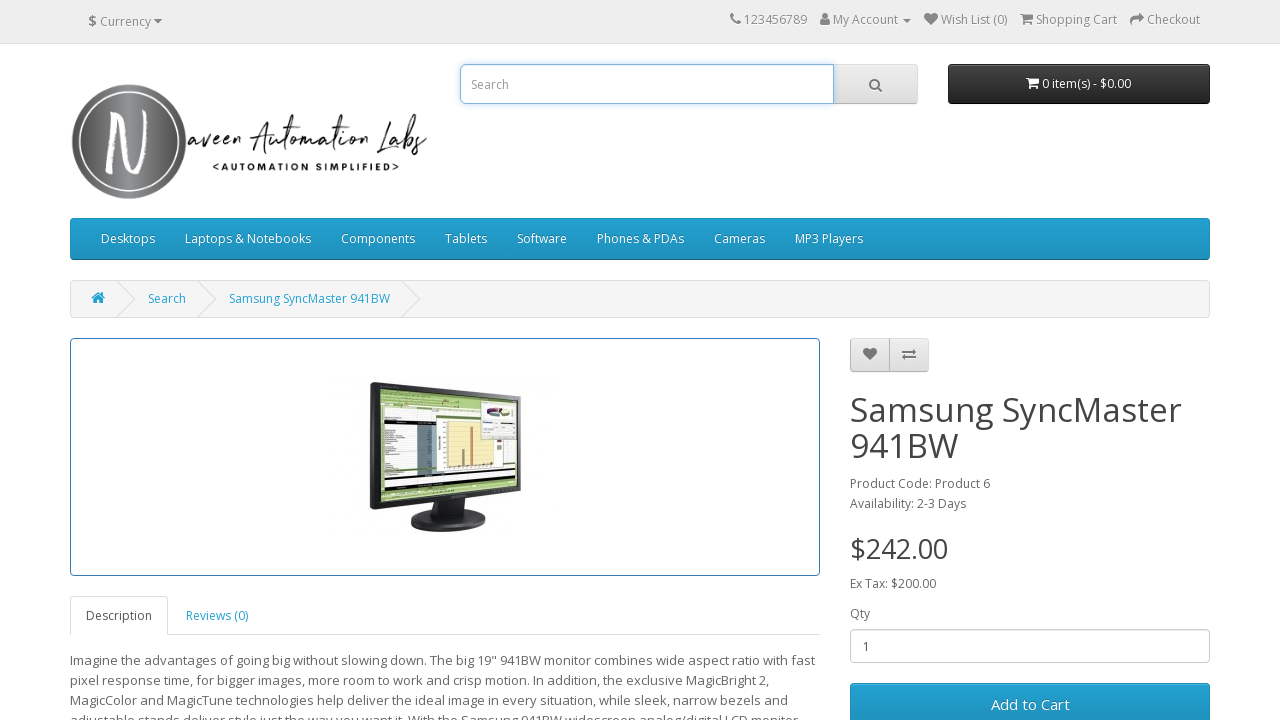

Filled search box with brand 'Sony' on .form-control
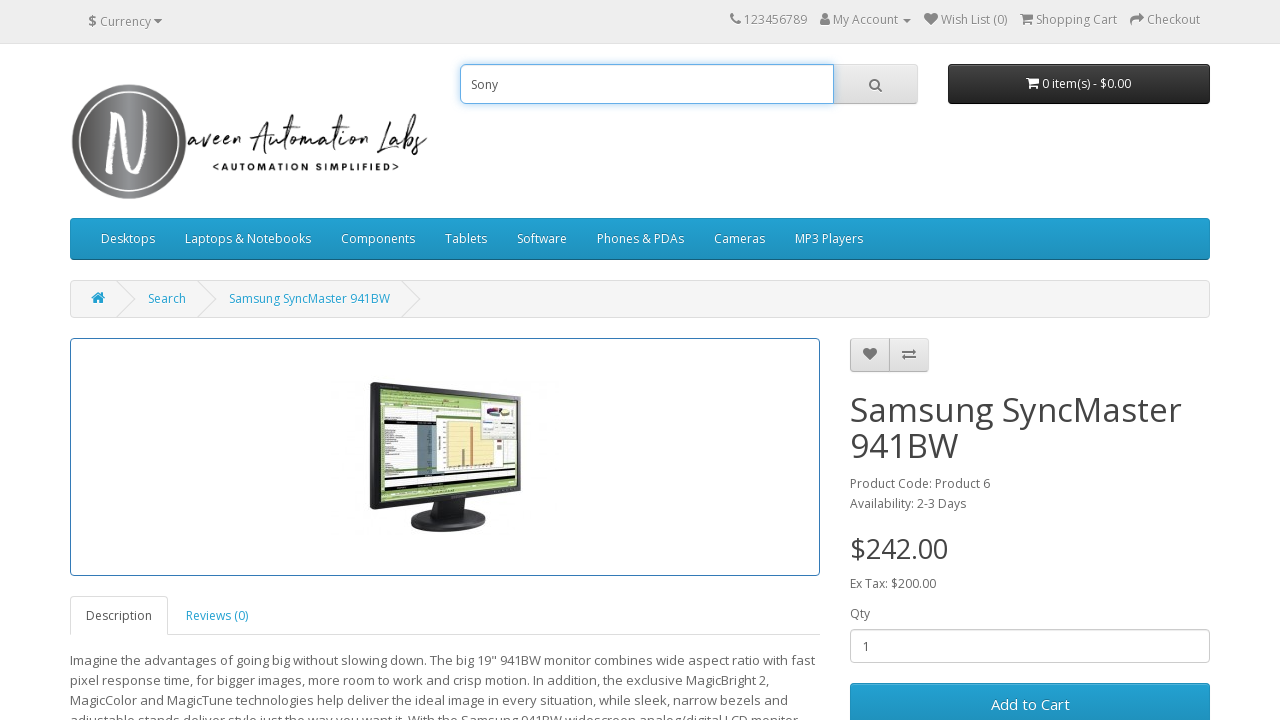

Clicked search button to search for 'Sony' at (875, 84) on .btn.btn-default.btn-lg
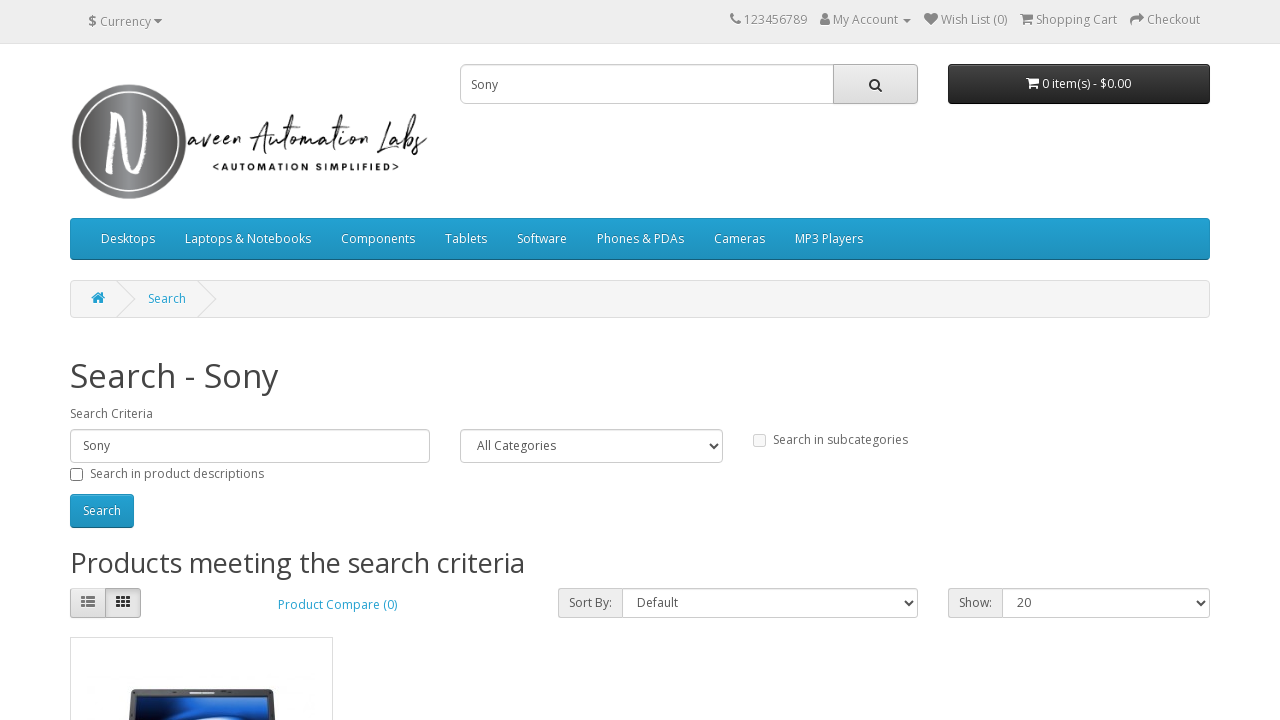

Clicked on product 'Sony VAIO' from search results at (130, 361) on //a[text()='Sony VAIO']
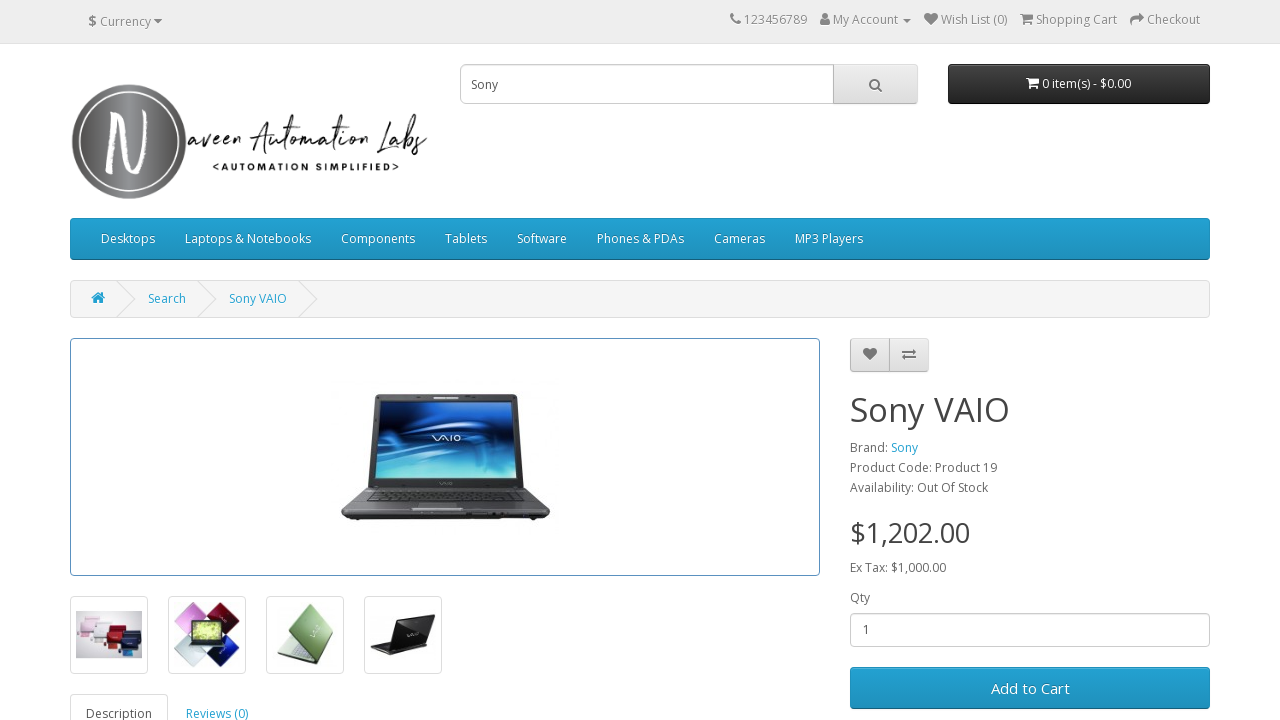

Cleared search box for next search on .form-control
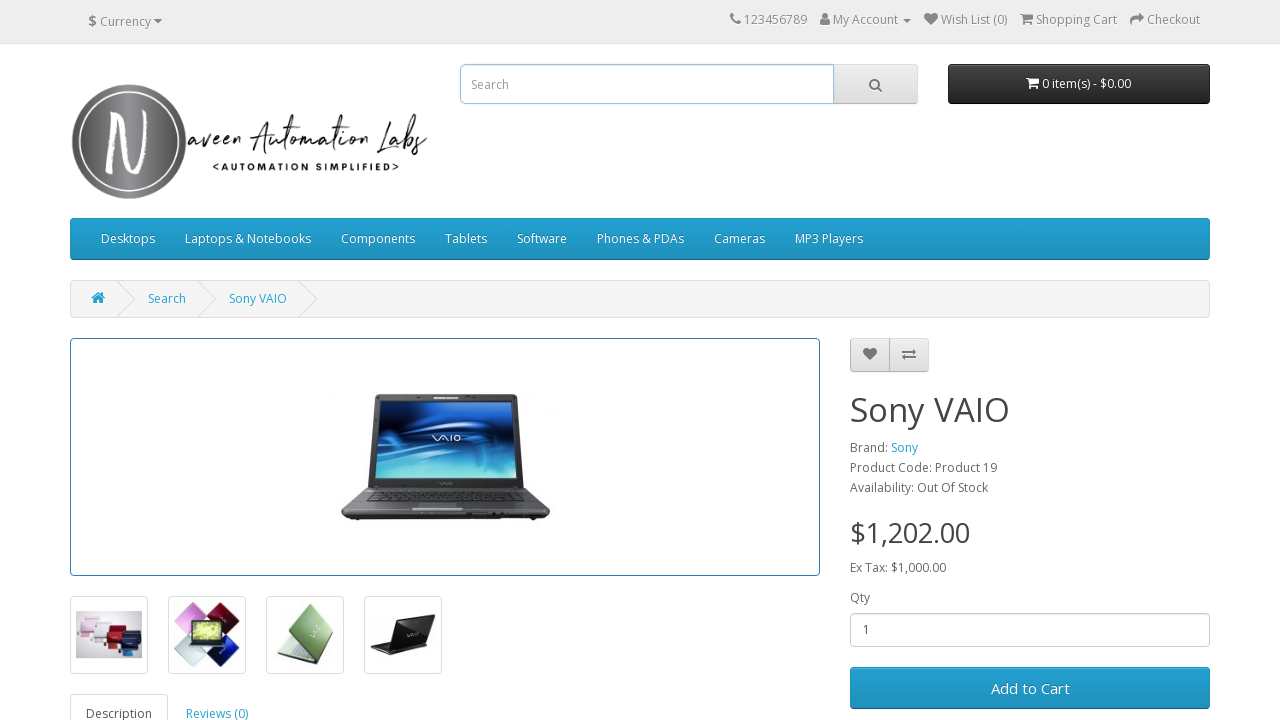

Filled search box with brand 'apple' on .form-control
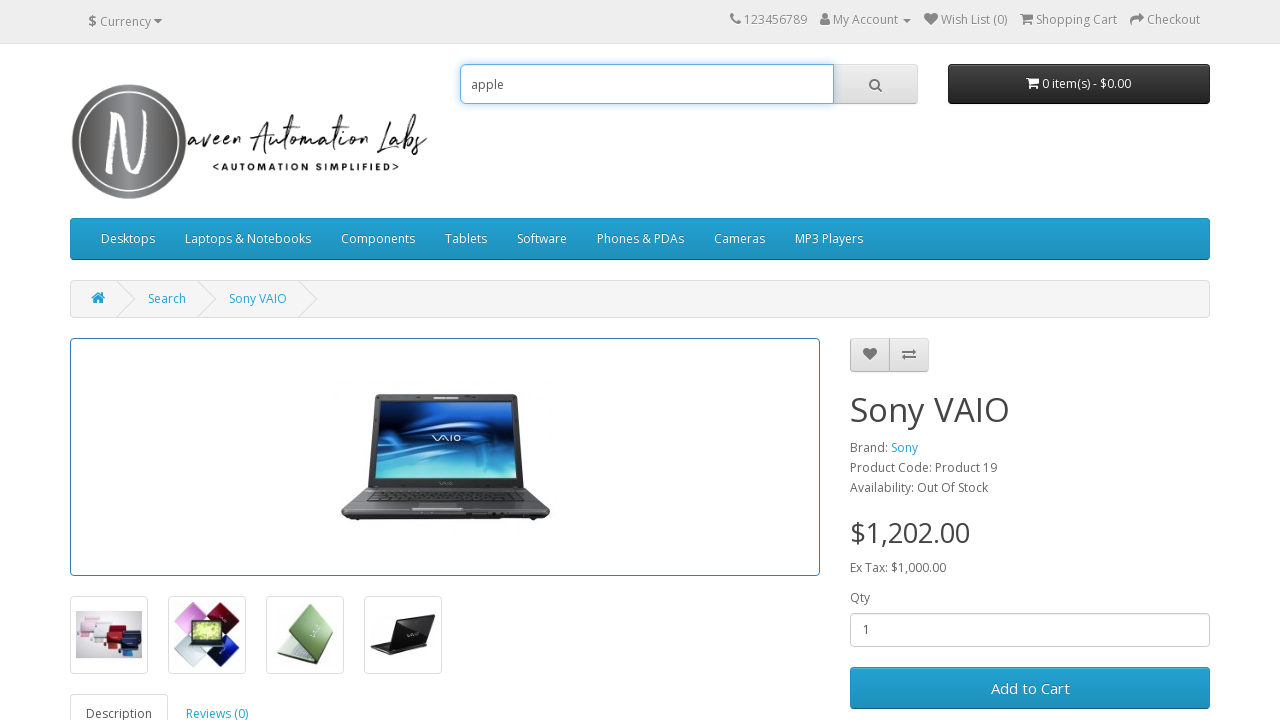

Clicked search button to search for 'apple' at (875, 84) on .btn.btn-default.btn-lg
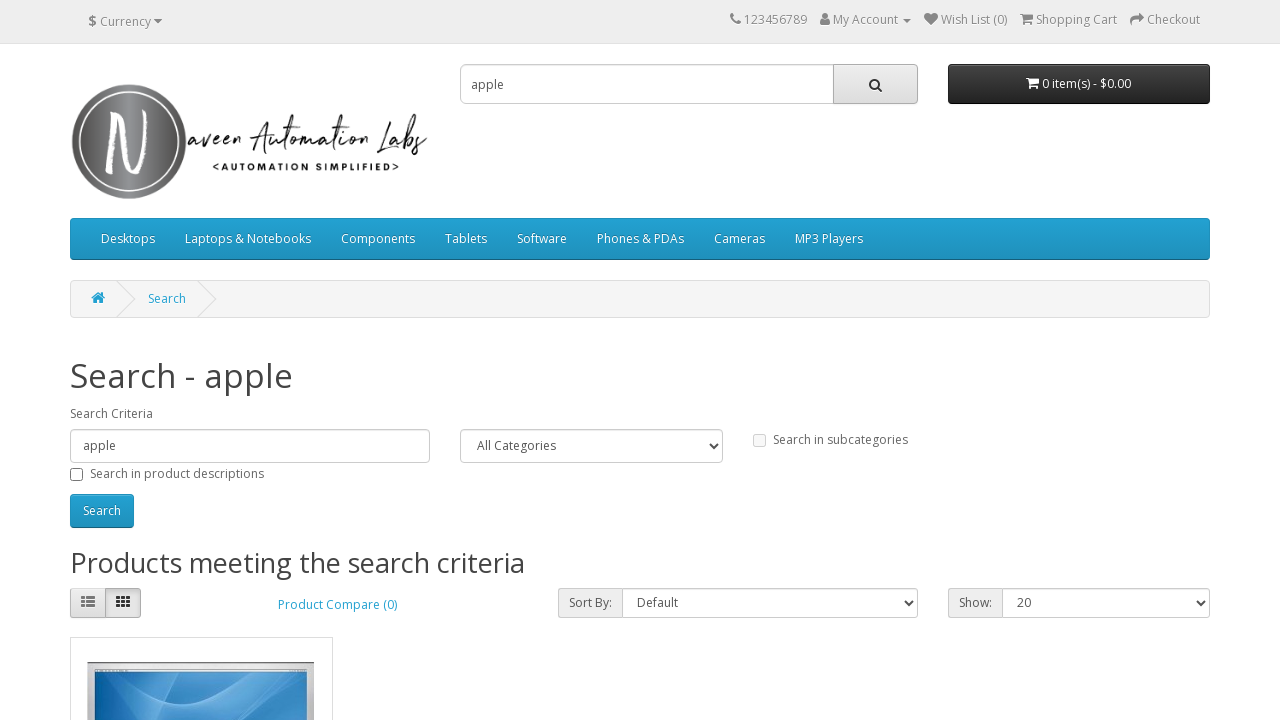

Clicked on product 'Apple Cinema 30"' from search results at (156, 361) on //a[text()='Apple Cinema 30"']
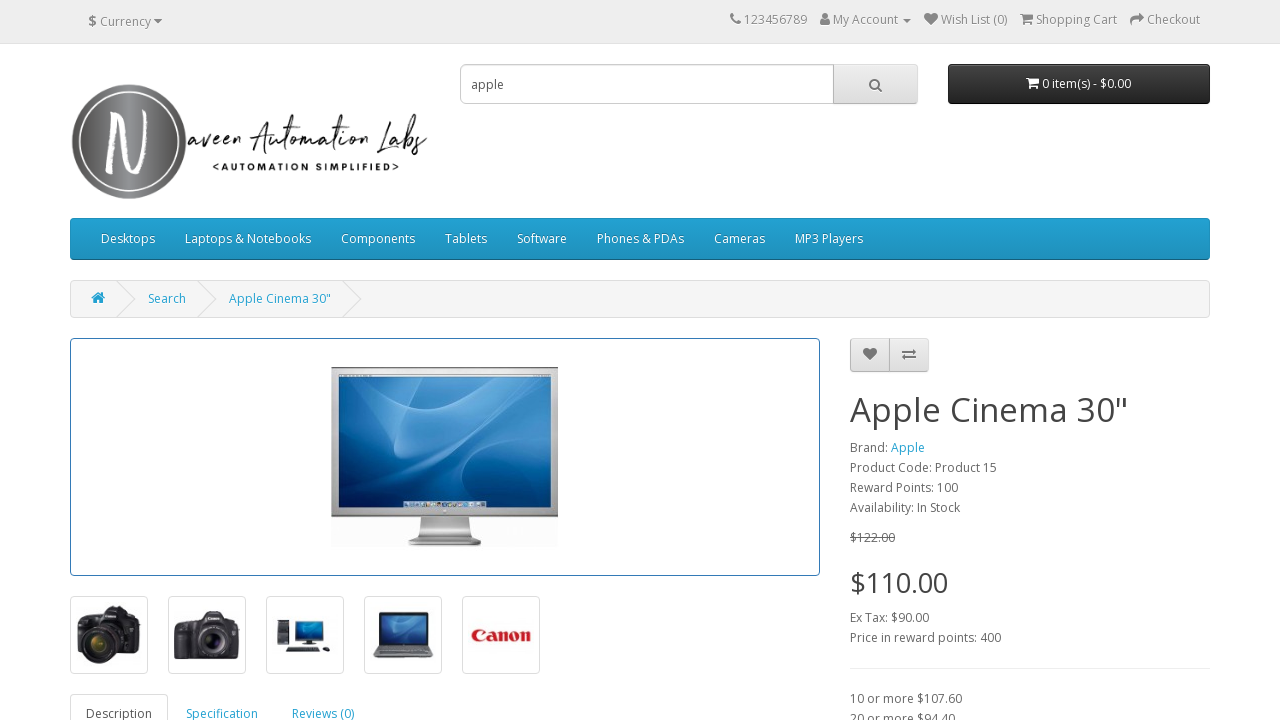

Cleared search box for next search on .form-control
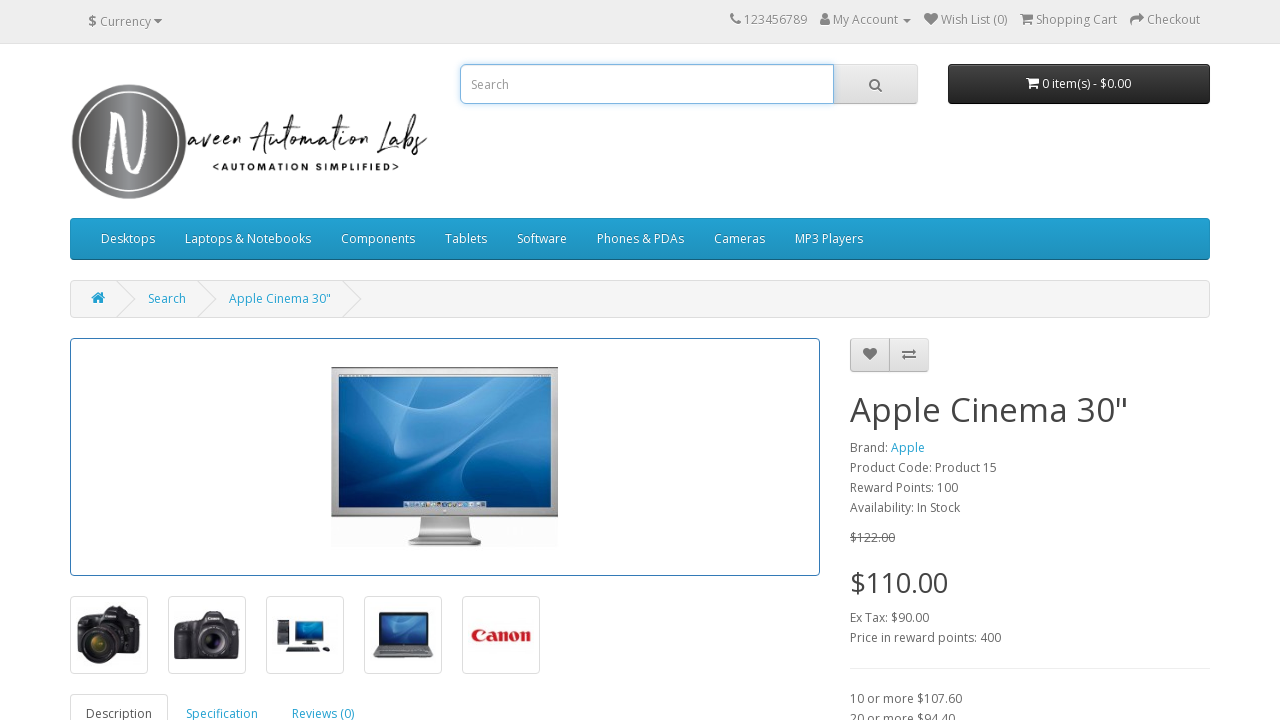

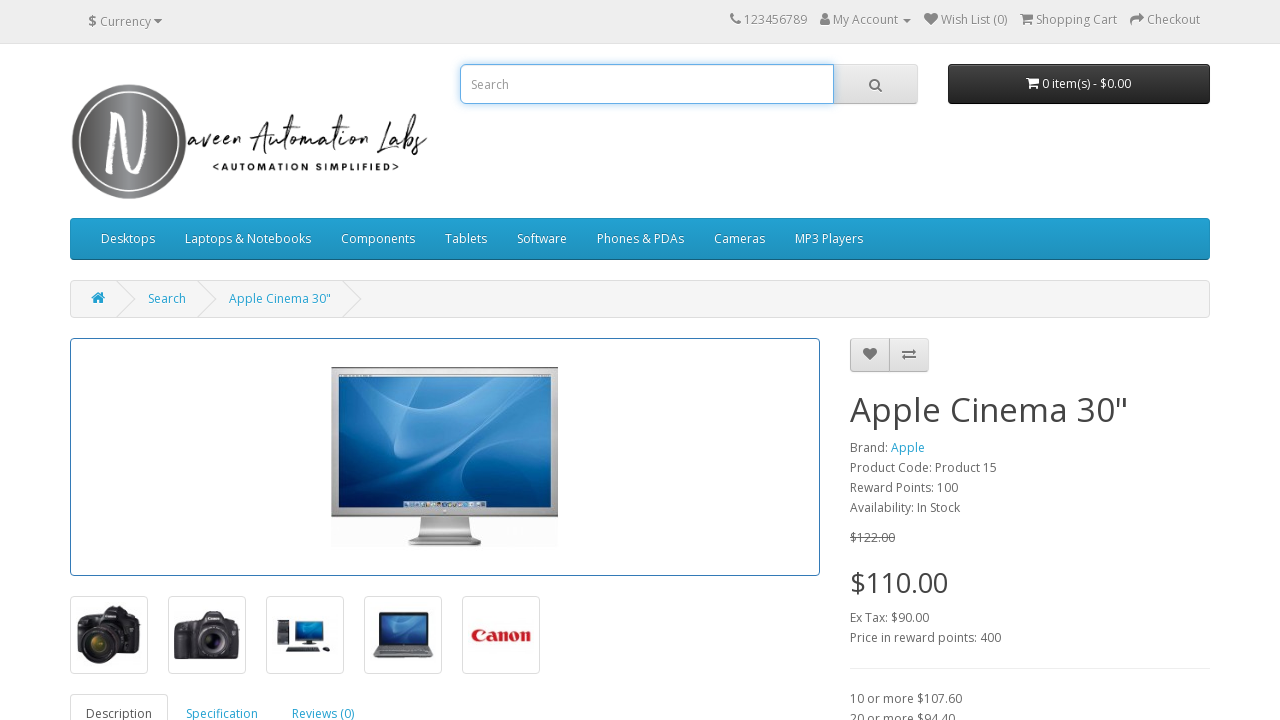